Searches for cosmetologist violations in Texas by filling in a last name and selecting license type from dropdown, then navigating through search results

Starting URL: https://www.tdlr.texas.gov/cimsfo/fosearch.asp

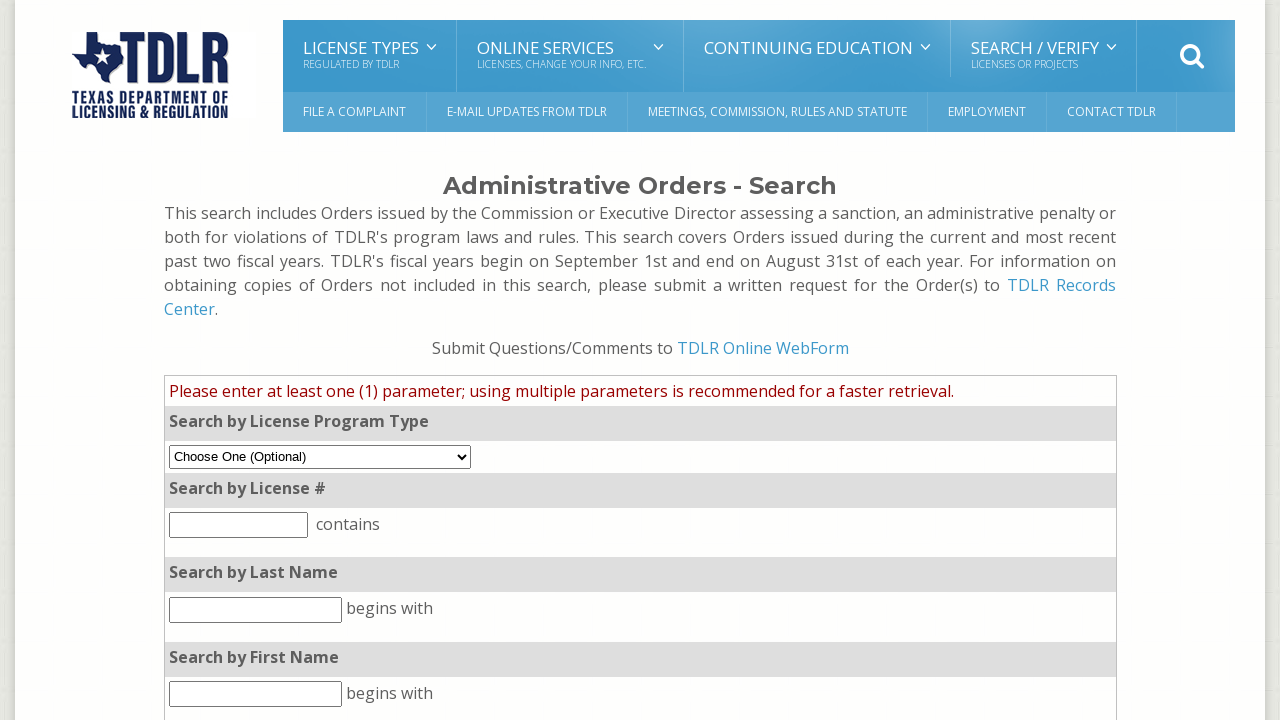

Filled in last name 'Nguyen' in search field on input[name='pht_lnm']
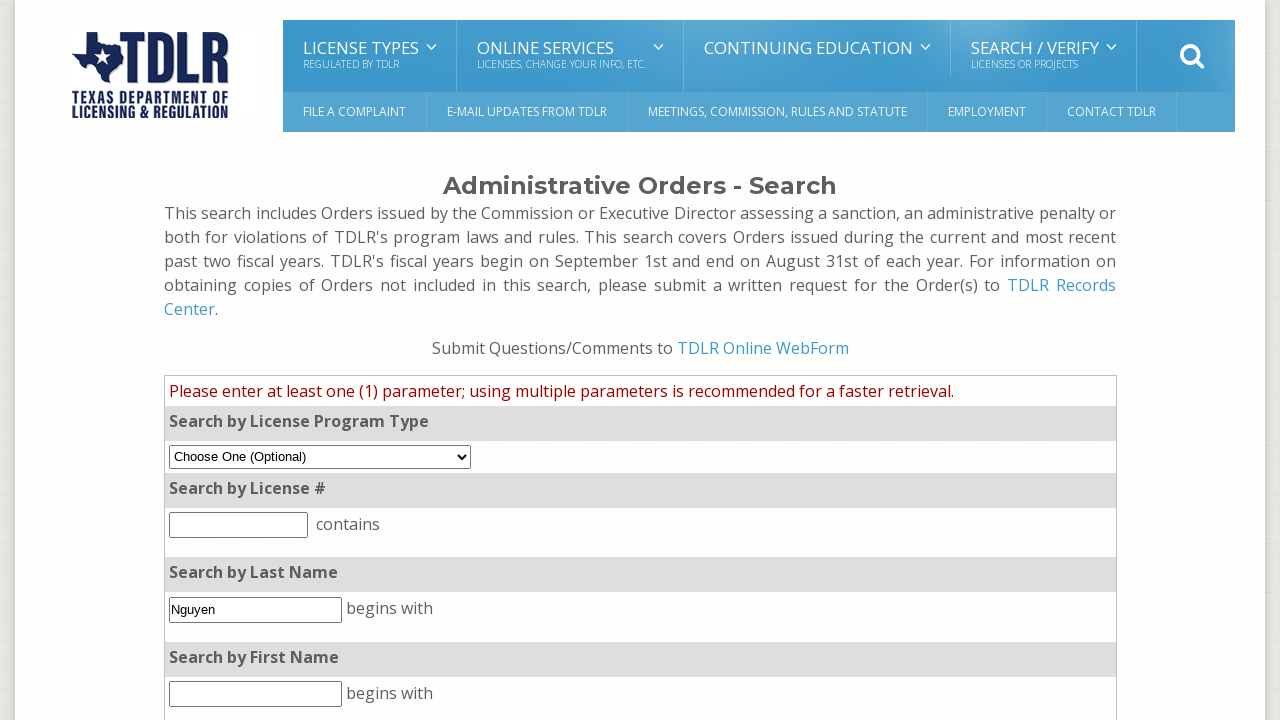

Selected 'Cosmetologists' from license type dropdown on select[name='pht_status']
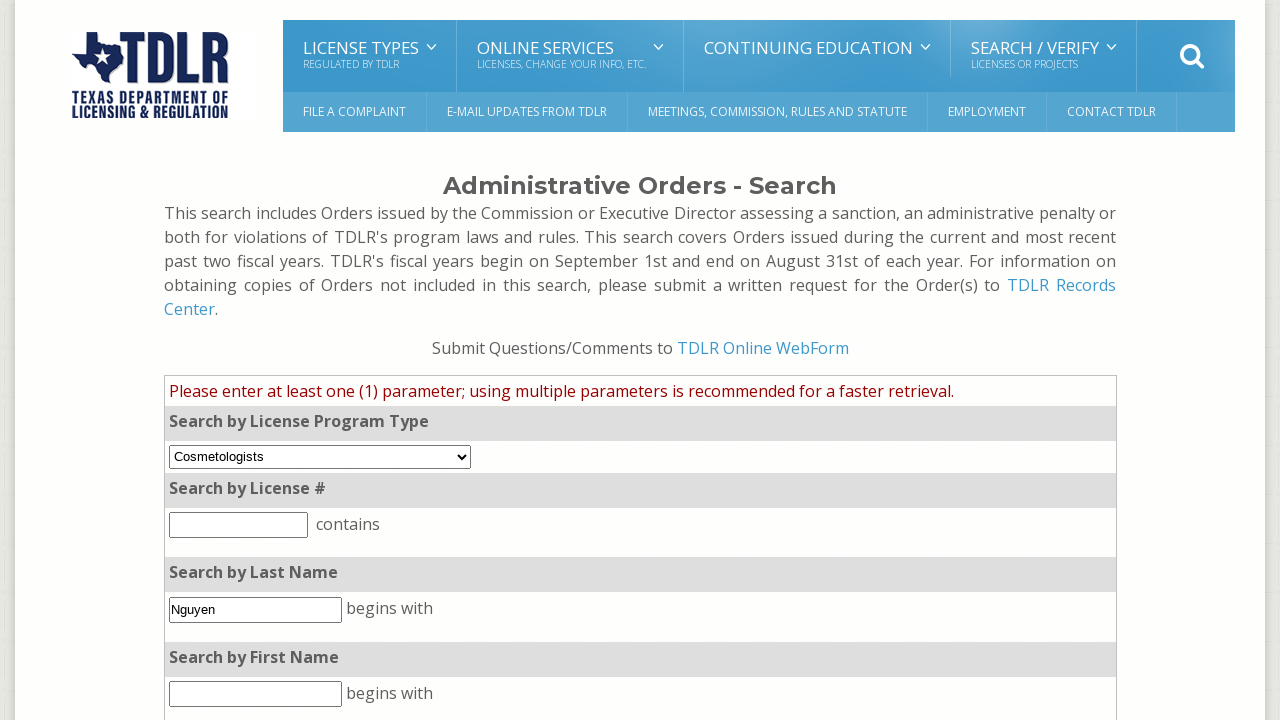

Clicked search button to submit the form at (606, 519) on xpath=//*[@id='dat-menu']/div/div[2]/div/div/section/div/div/table/tbody/tr/td/f
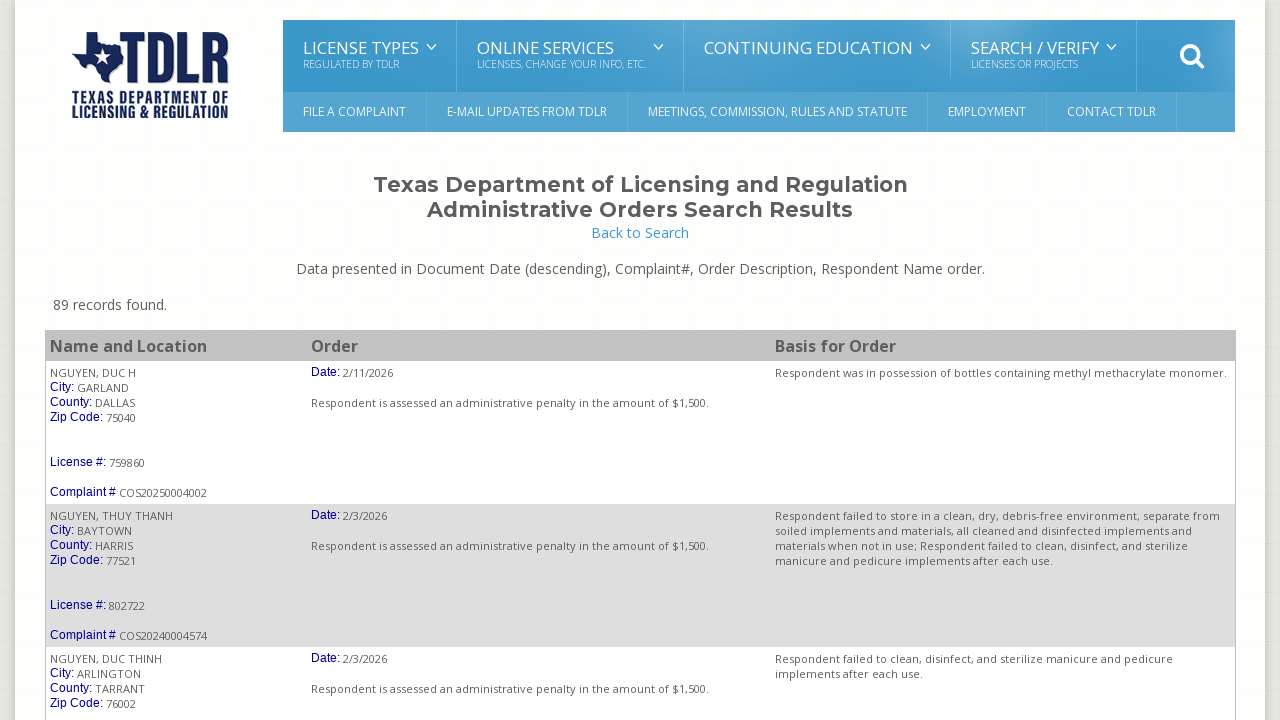

Search results page loaded with violation records
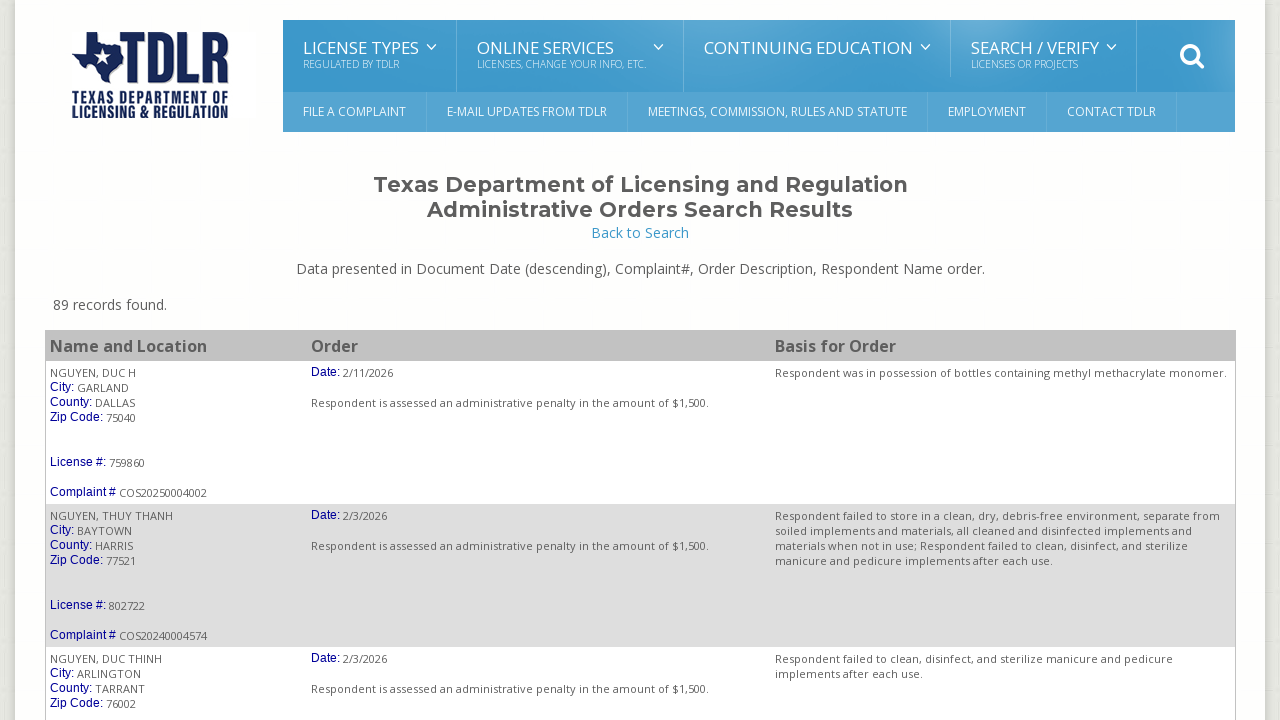

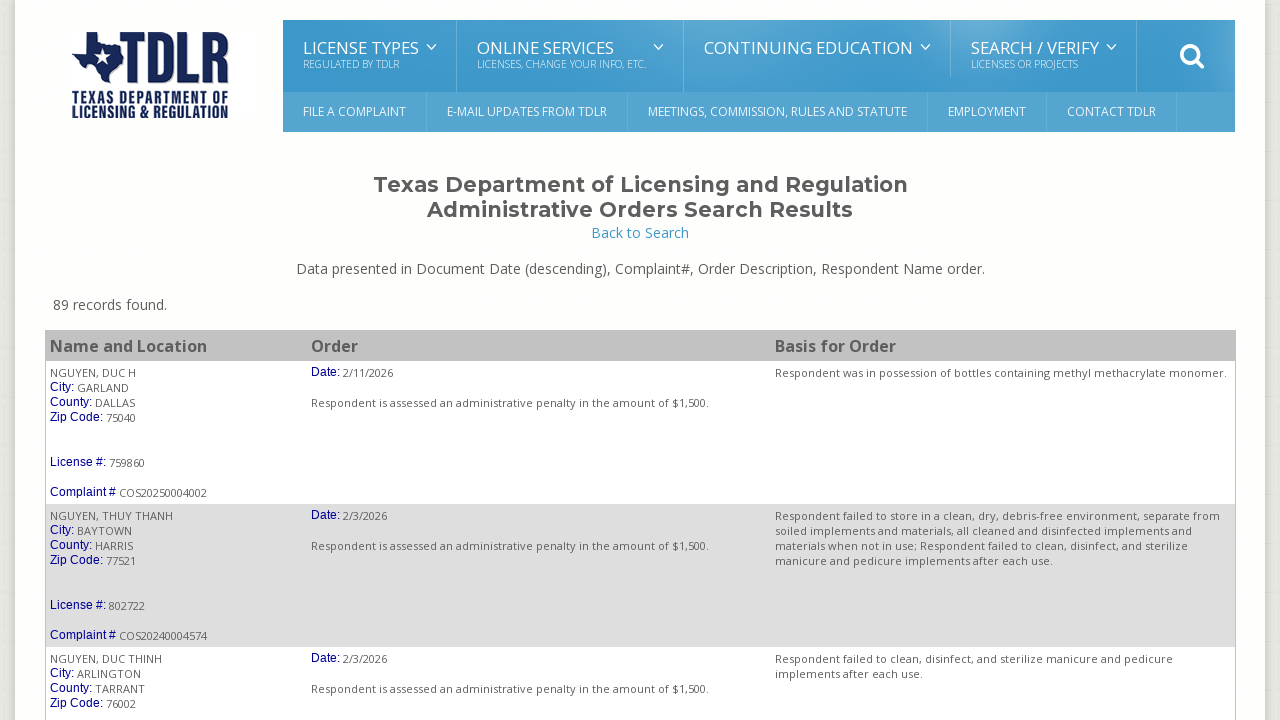